Tests multiple window handling by clicking a link to open a new window, switching to it, and verifying the header text

Starting URL: https://the-internet.herokuapp.com

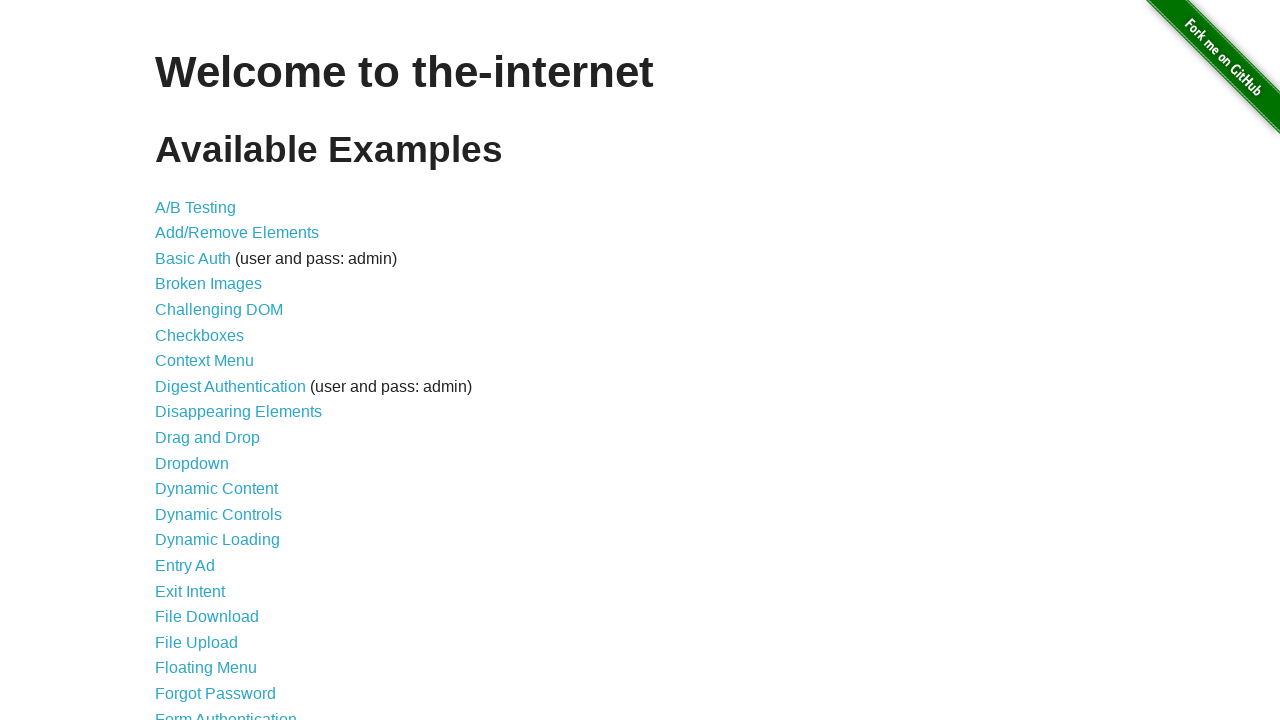

Clicked on 'Multiple Windows' link at (218, 369) on a:text('Multiple Windows')
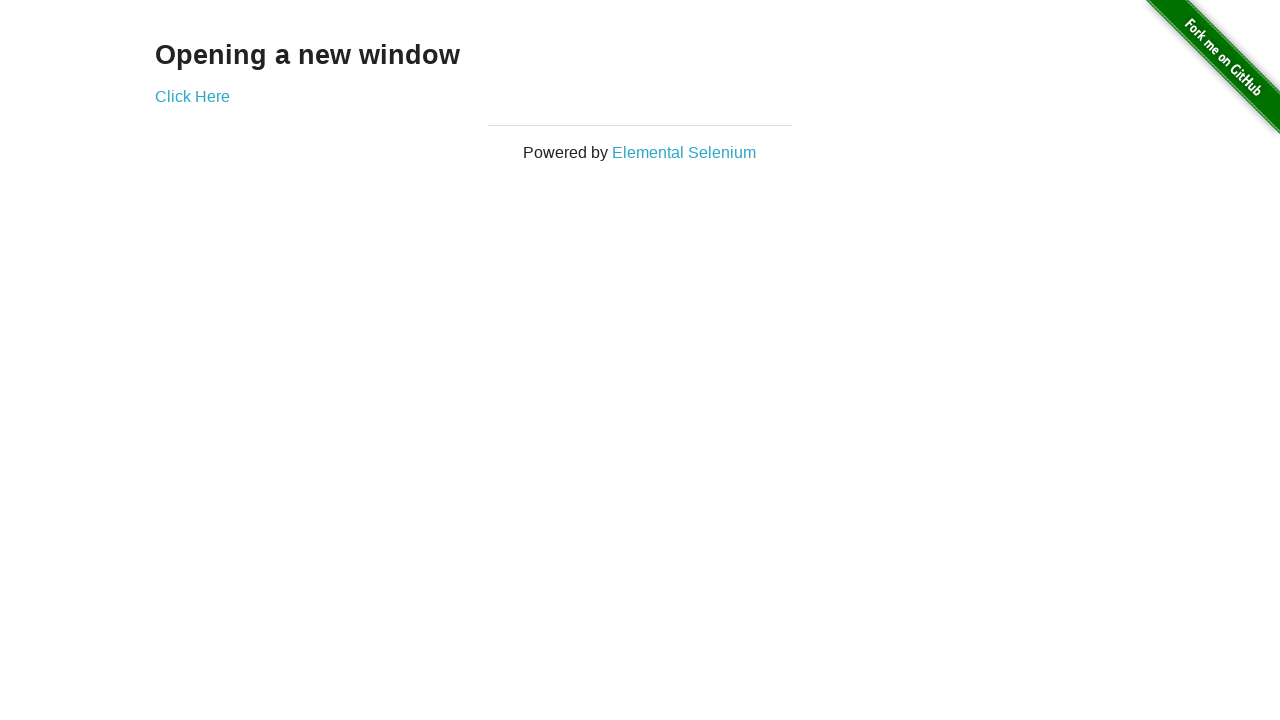

Clicked 'Click Here' link to open new window at (192, 96) on a:text('Click Here')
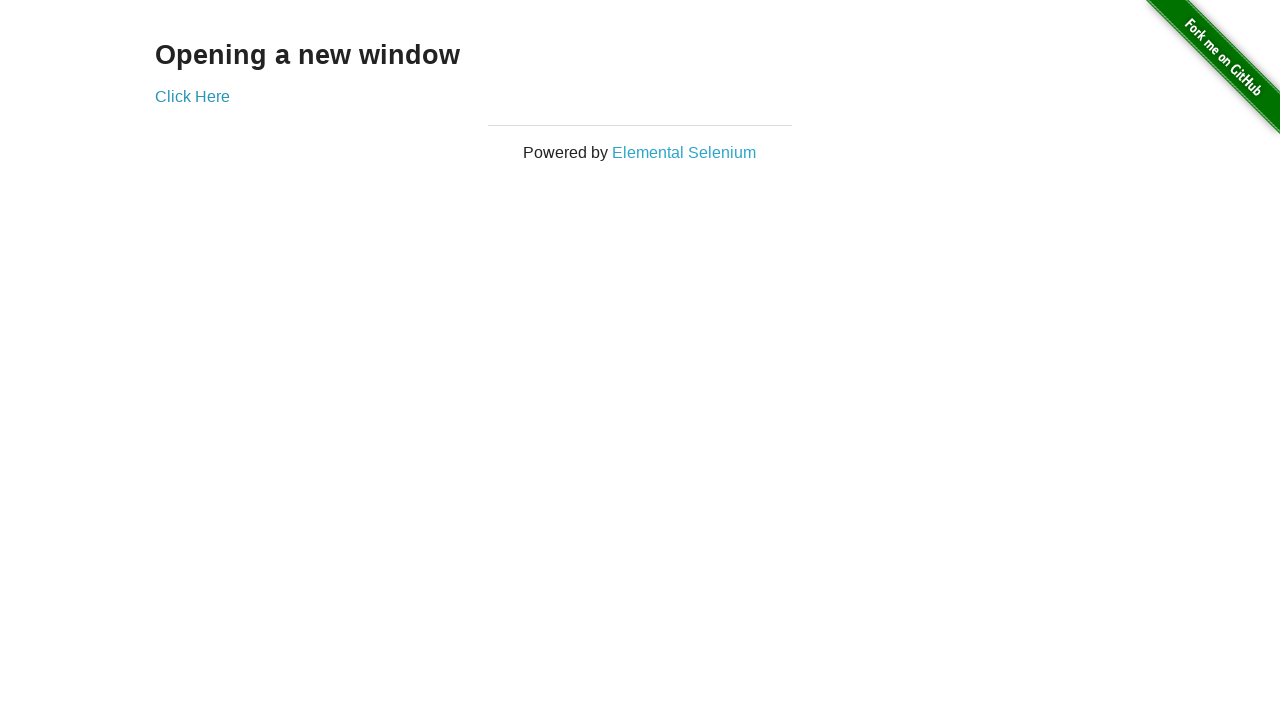

New window loaded
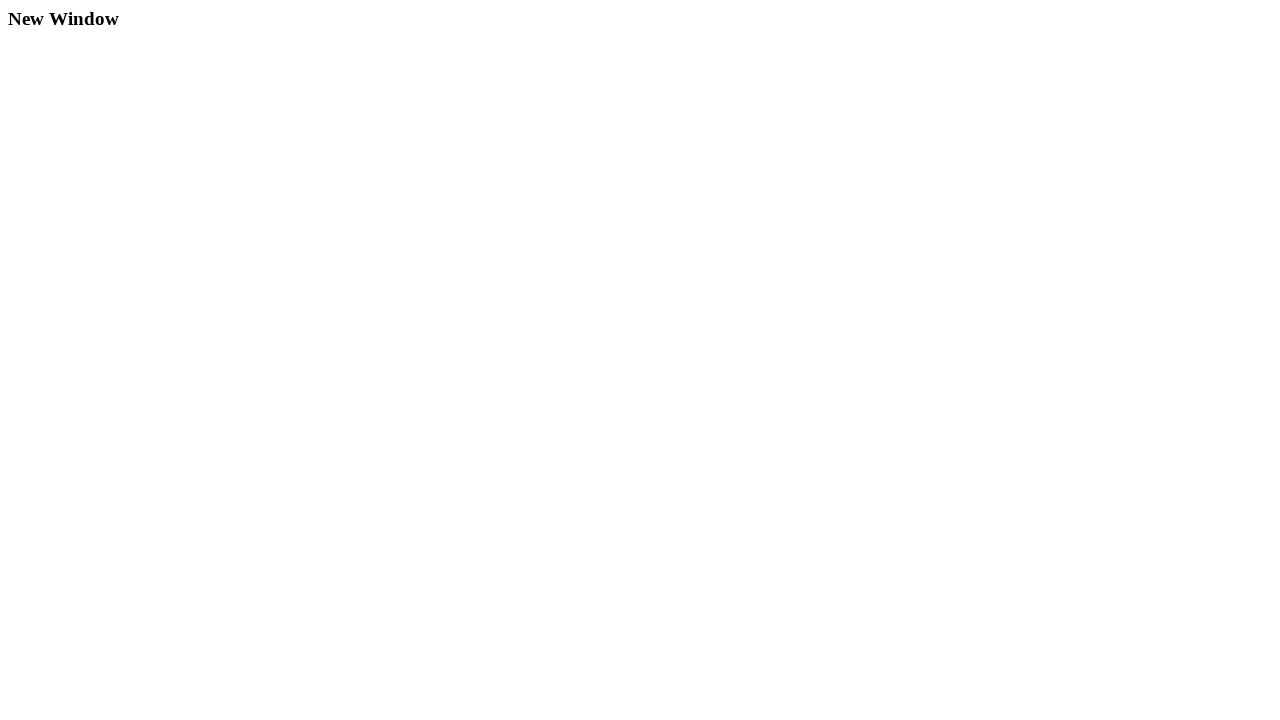

Retrieved header text from new window
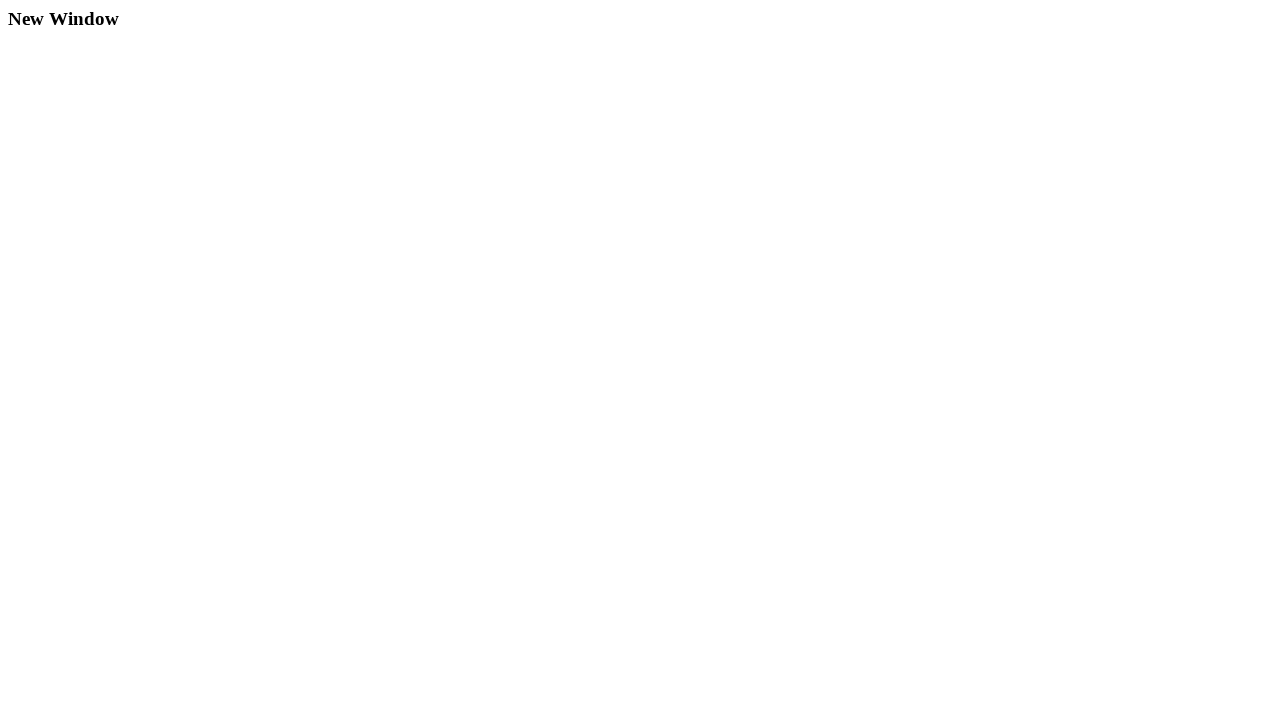

Verified header text matches 'New Window'
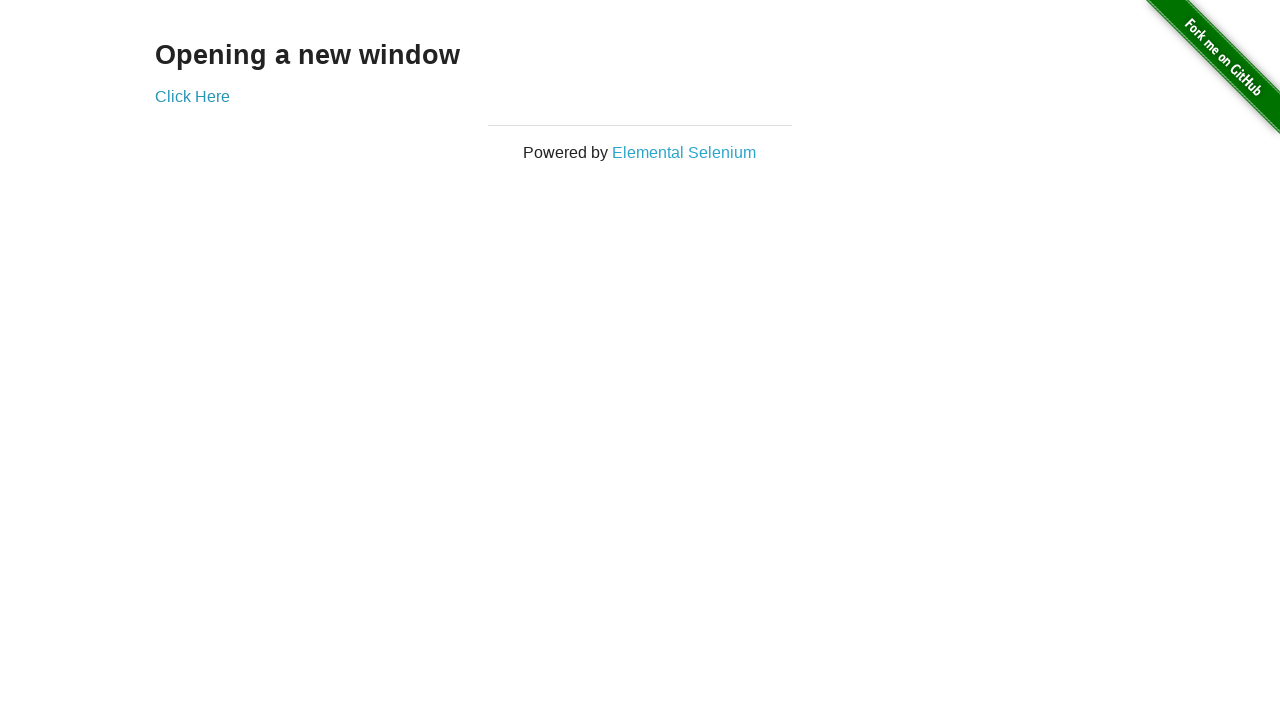

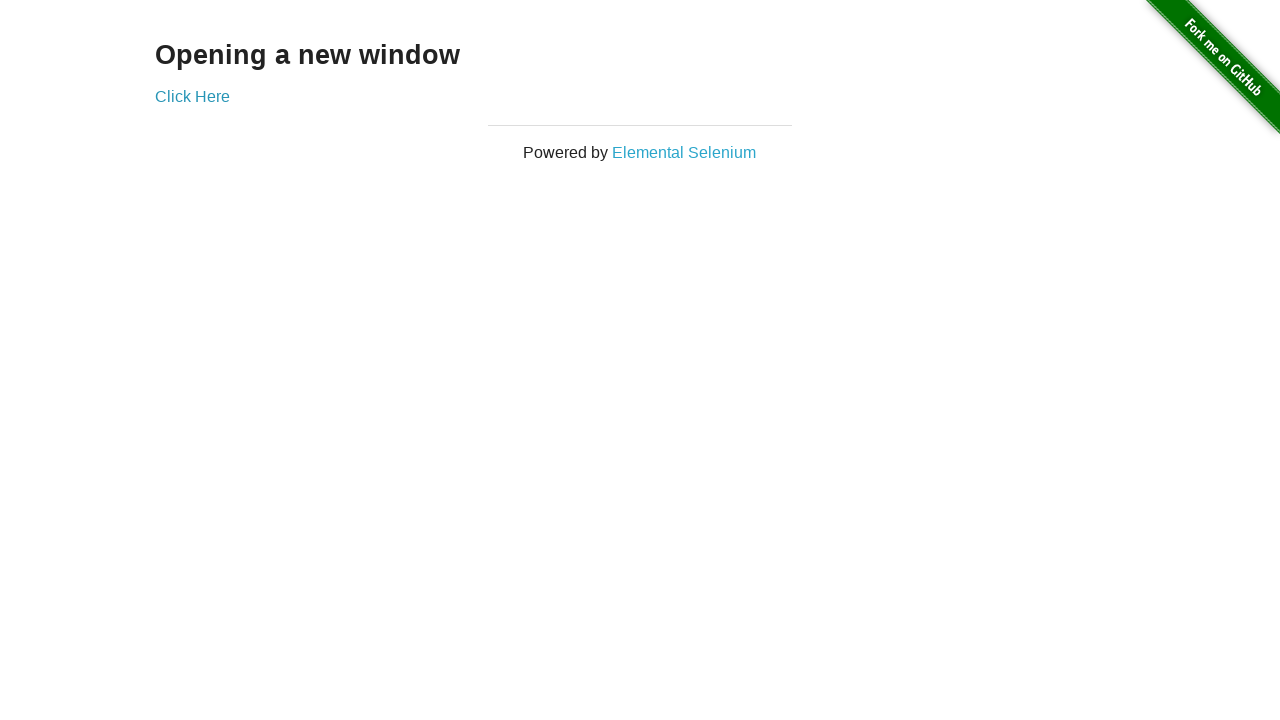